Tests that the Add button is displayed on the Web Tables page under Elements section

Starting URL: https://demoqa.com

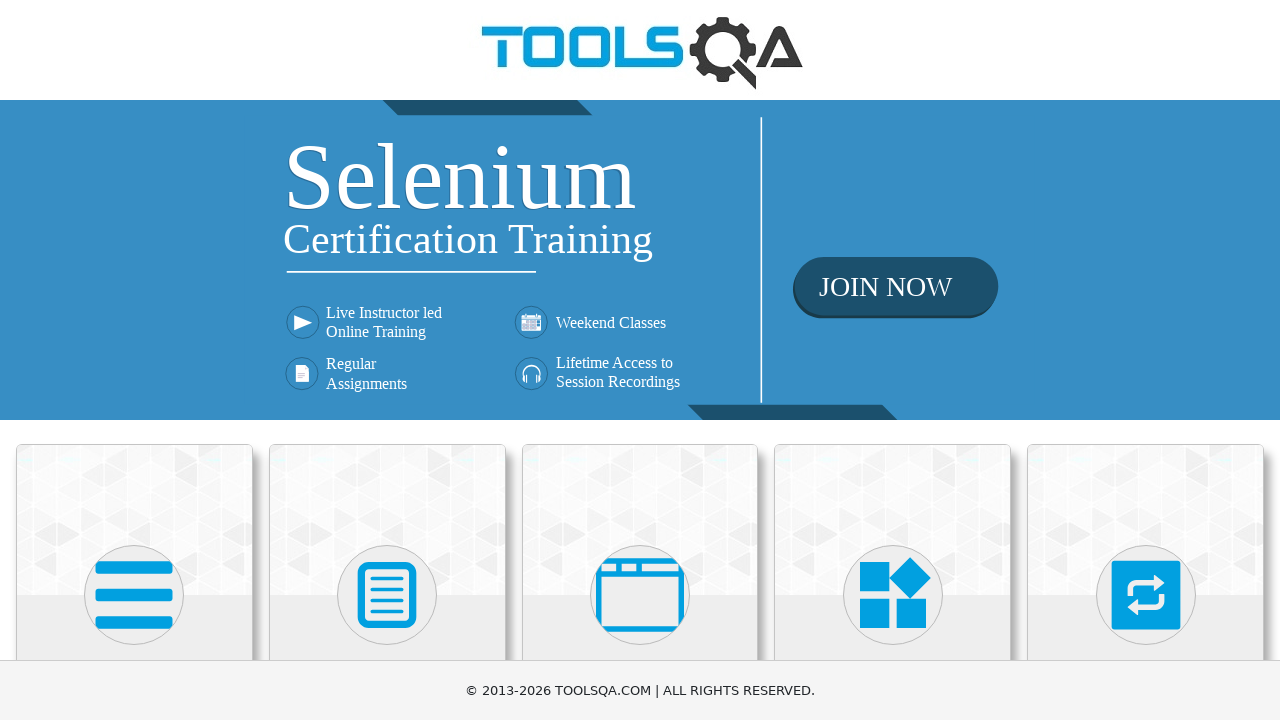

Clicked on Elements card at (134, 520) on div.card:has-text('Elements')
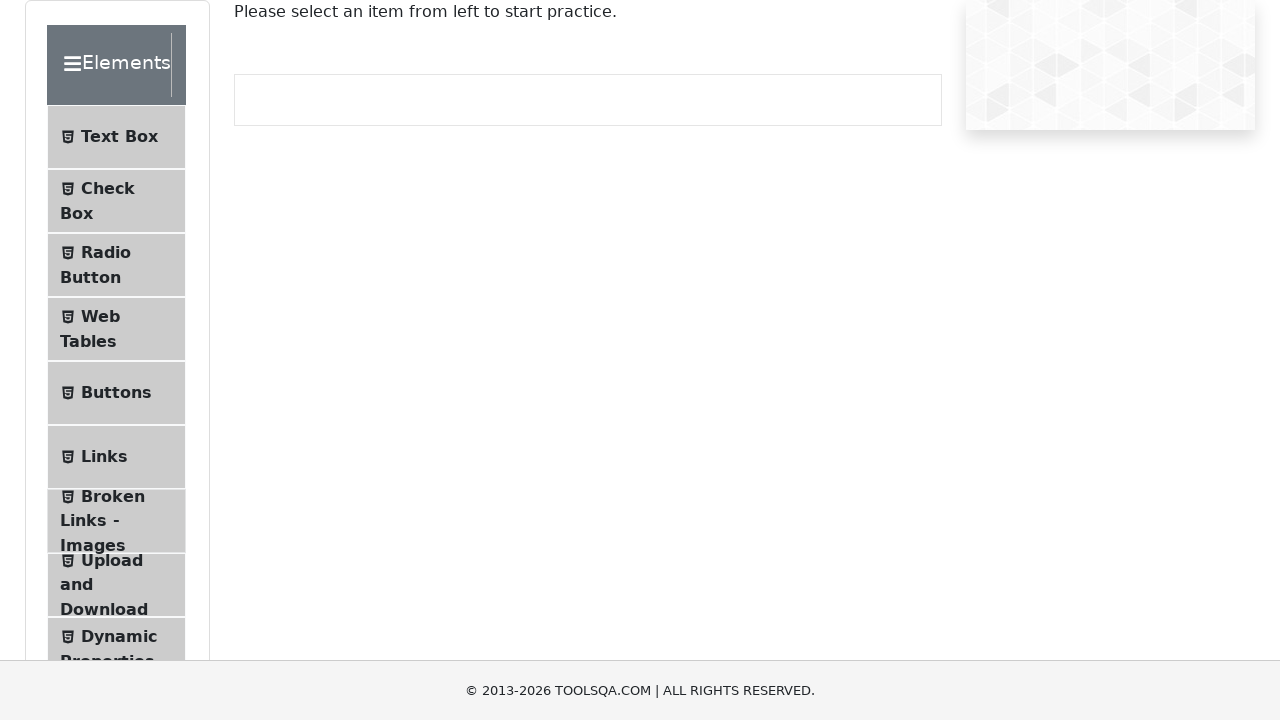

Clicked on Web Tables menu link at (100, 316) on text=Web Tables
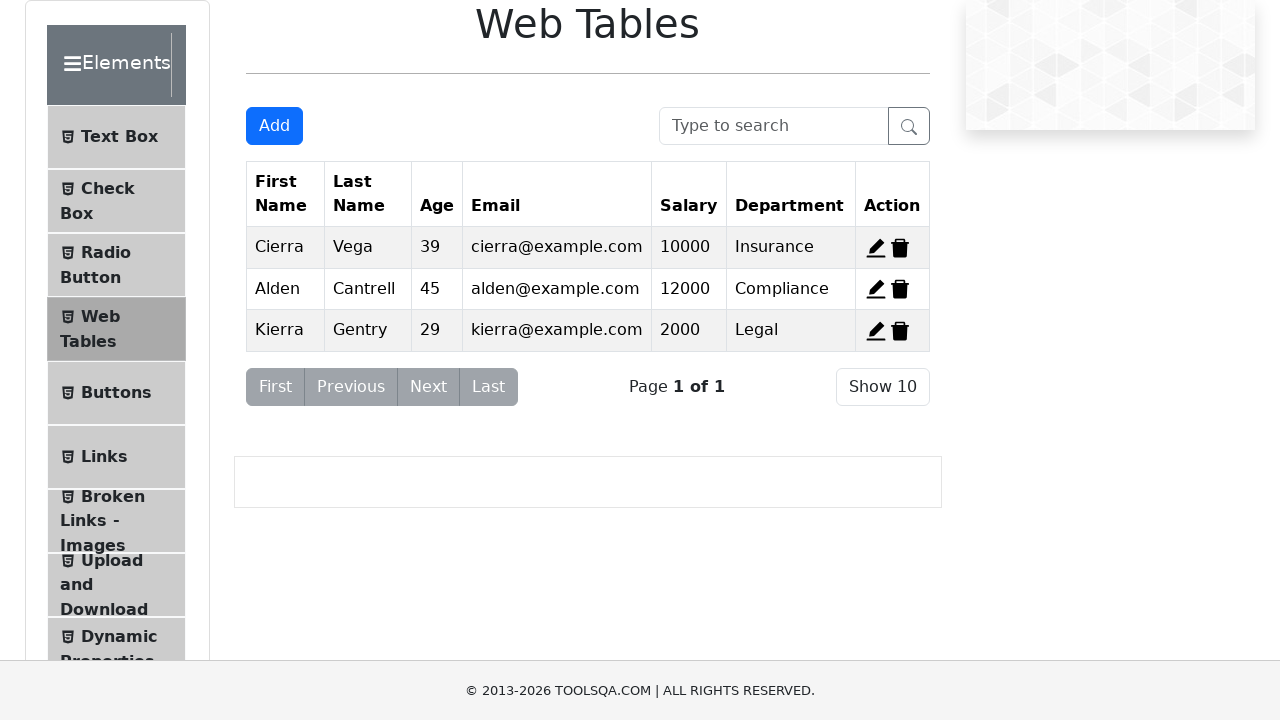

Verified Add button is displayed on Web Tables page
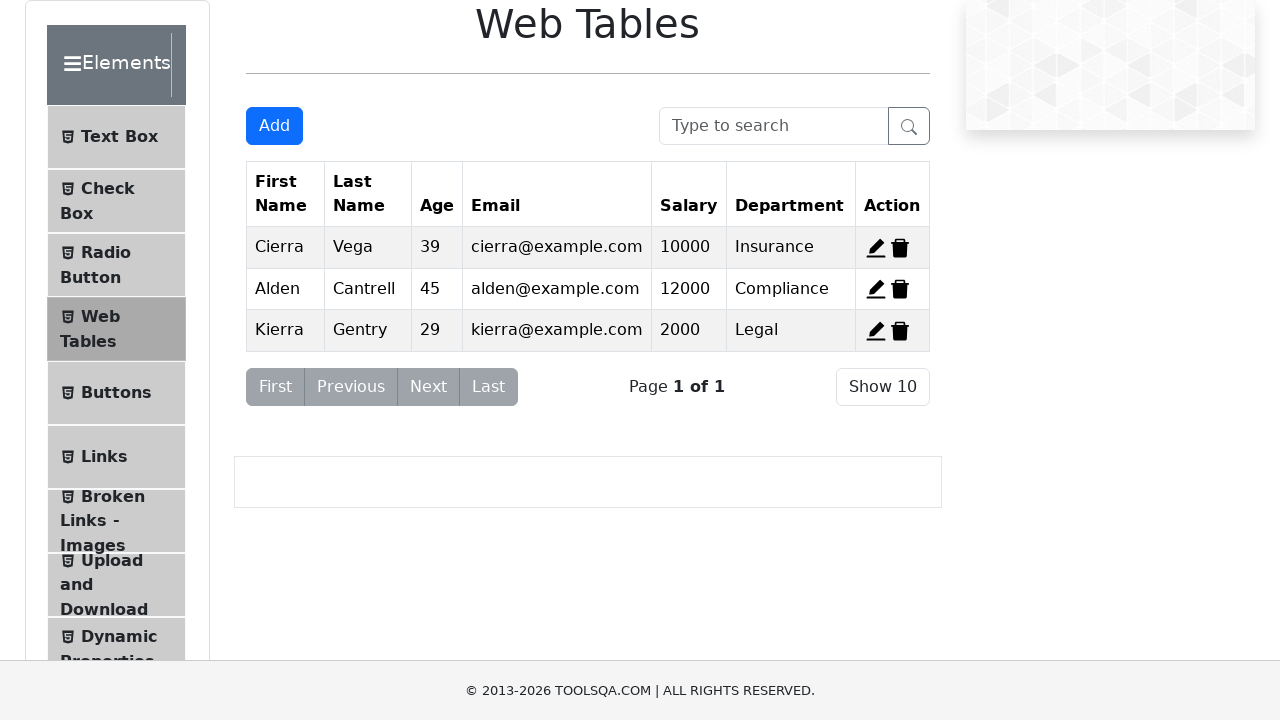

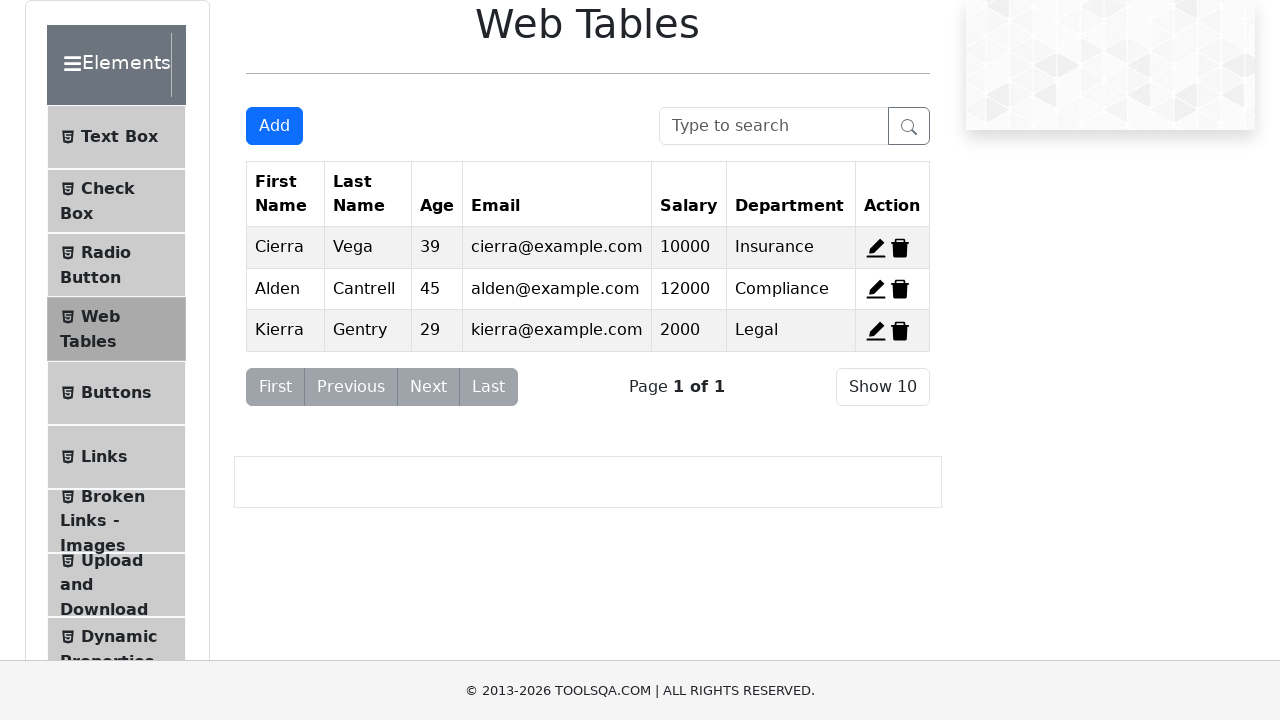